Tests interaction with an iframe on W3Schools by clicking a button inside the iframe and verifying the result

Starting URL: https://www.w3schools.com/jsref/tryit.asp?filename=tryjsref_submit_get

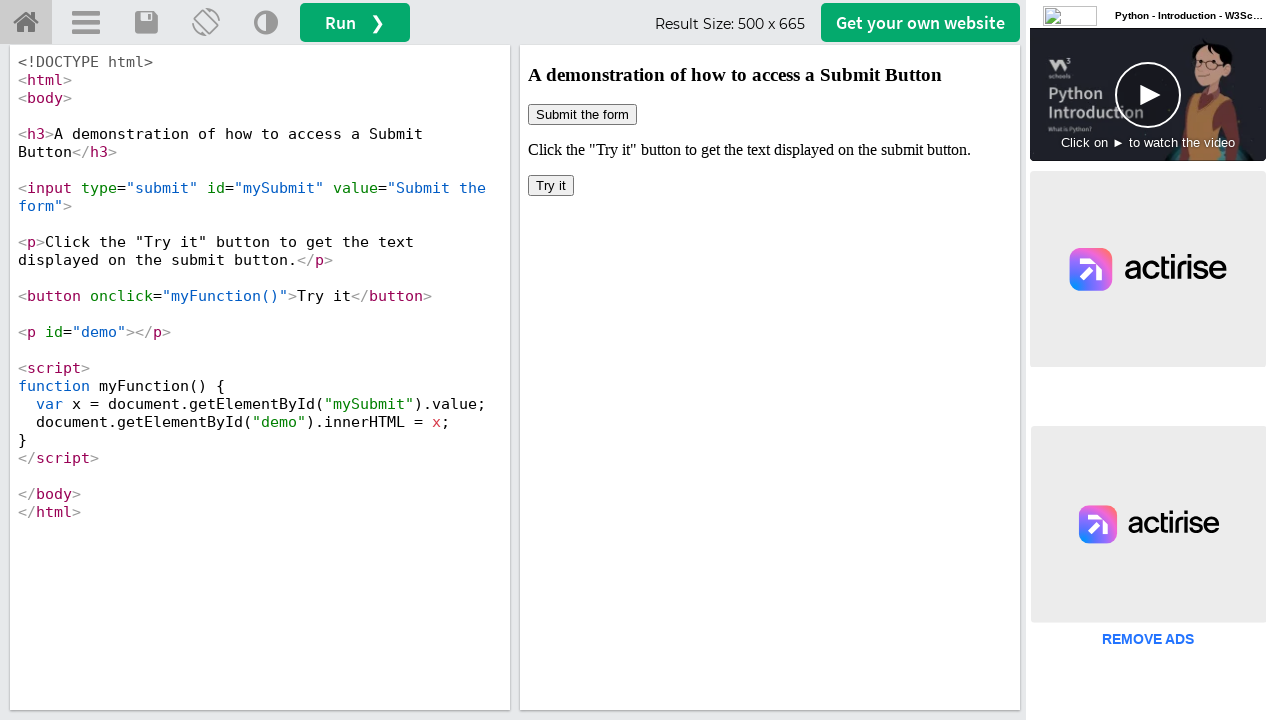

Located iframe 'iframeResult' and clicked button inside it at (551, 186) on [name='iframeResult'] >> internal:control=enter-frame >> body > button
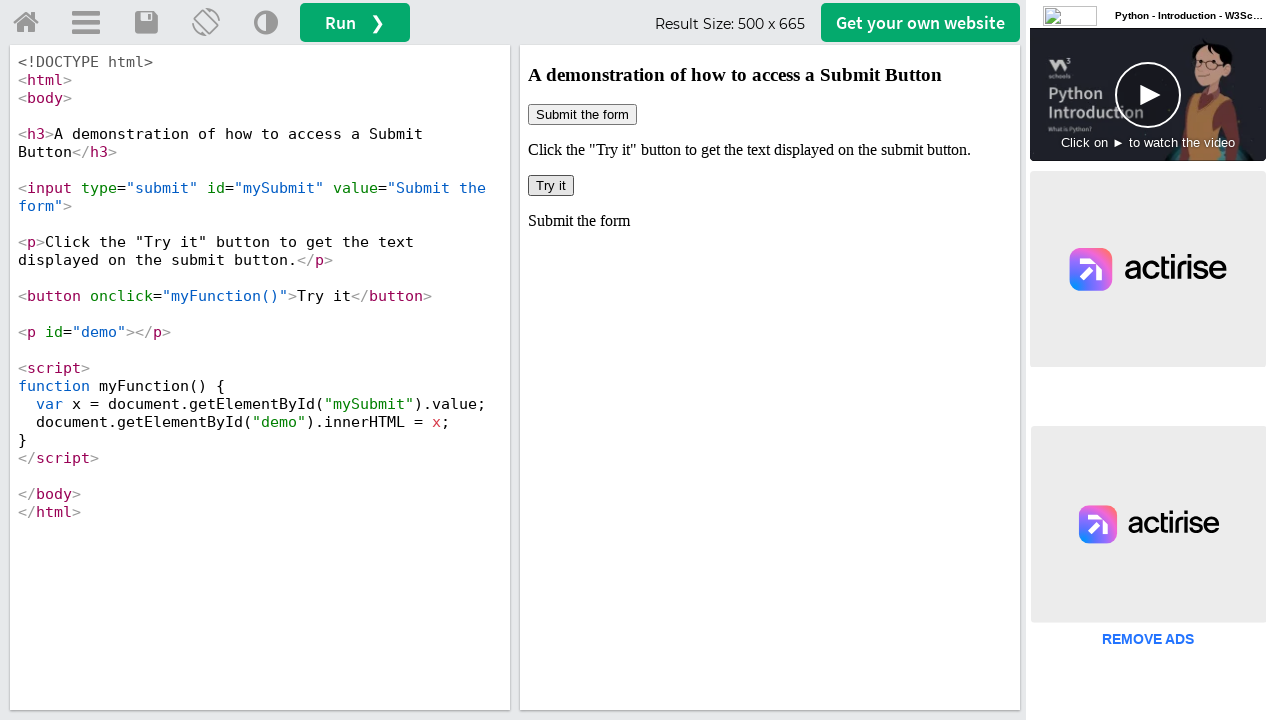

Verified result element #demo is present in iframe
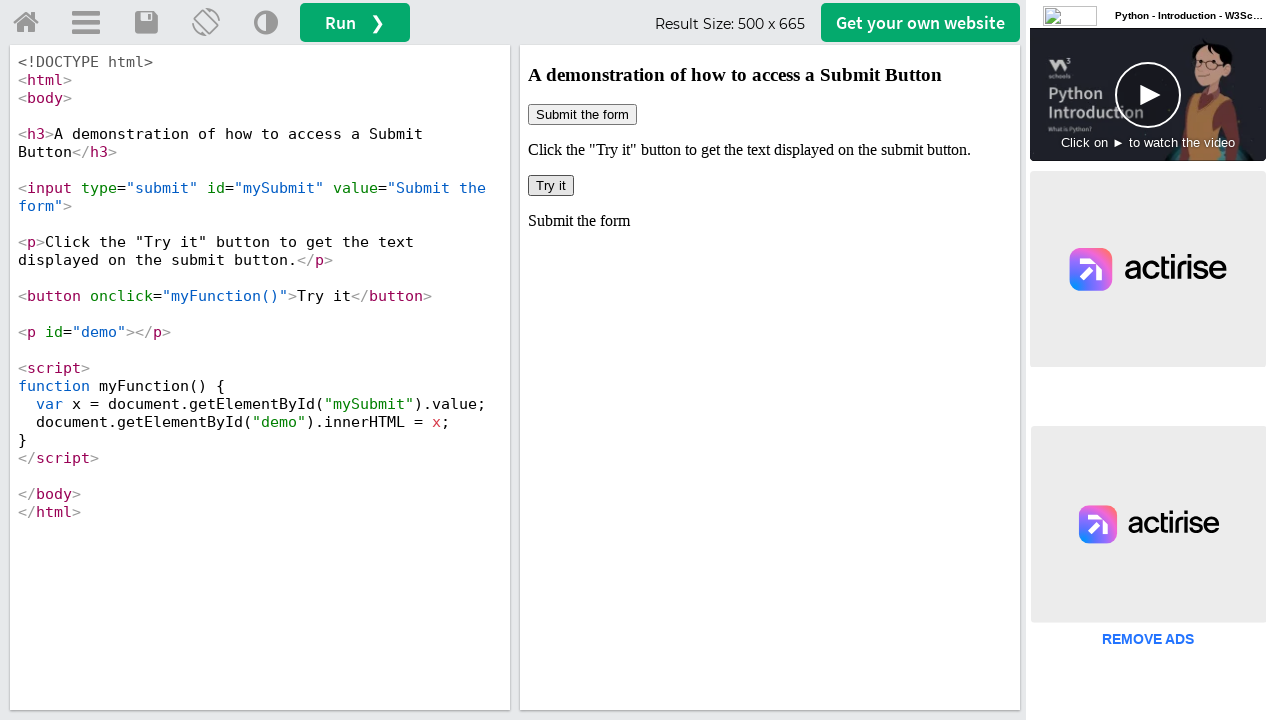

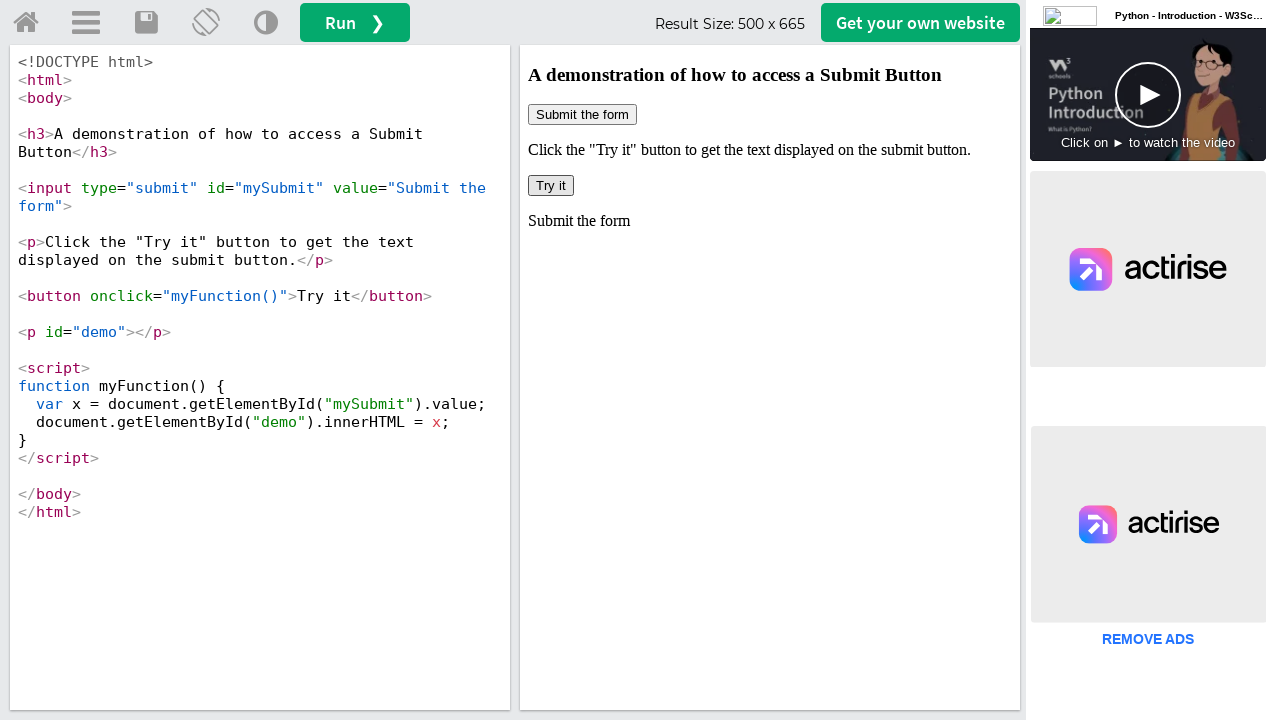